Tests error handling for a locked out user attempting to login with correct credentials

Starting URL: https://www.saucedemo.com/

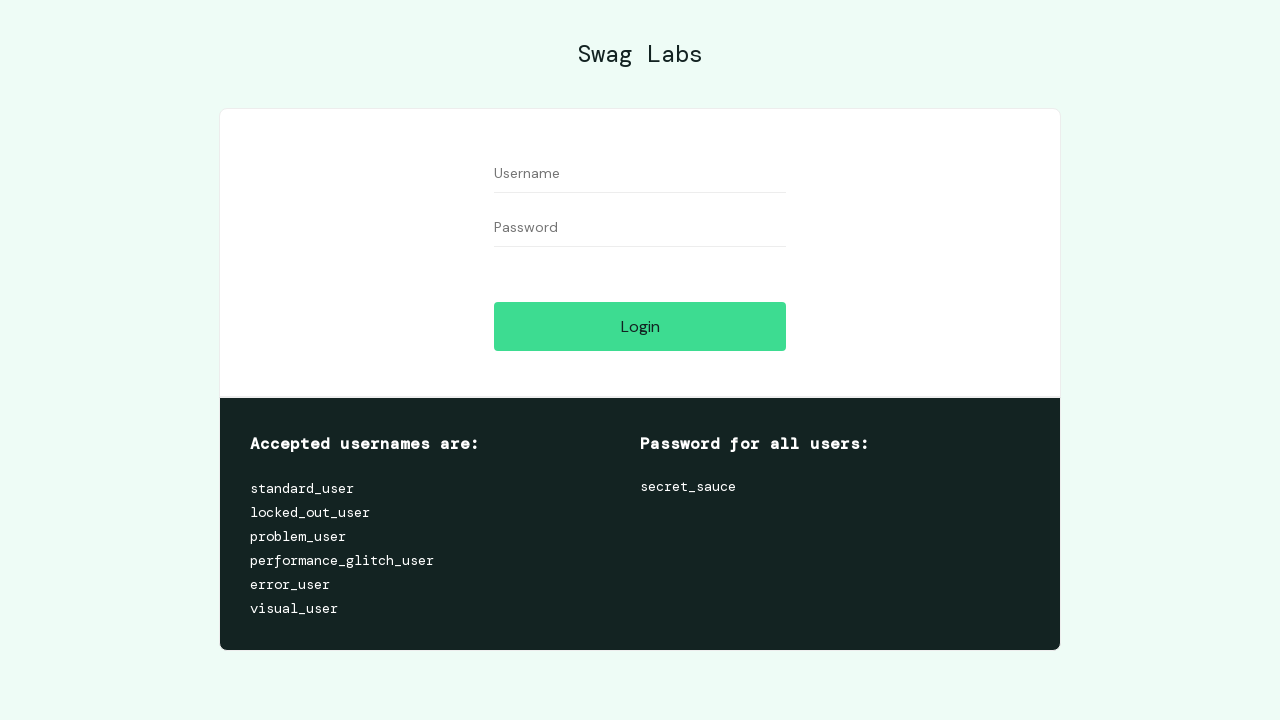

Filled username field with 'locked_out_user' on #user-name
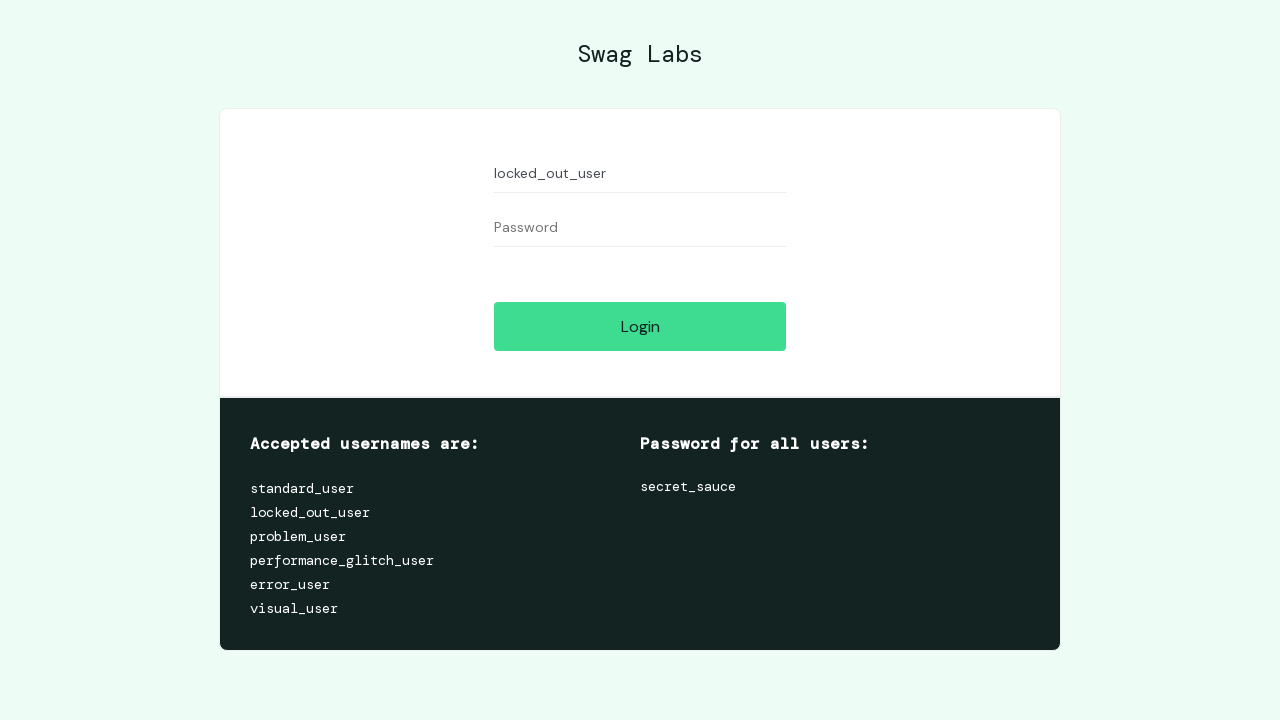

Filled password field with correct password 'secret_sauce' on #password
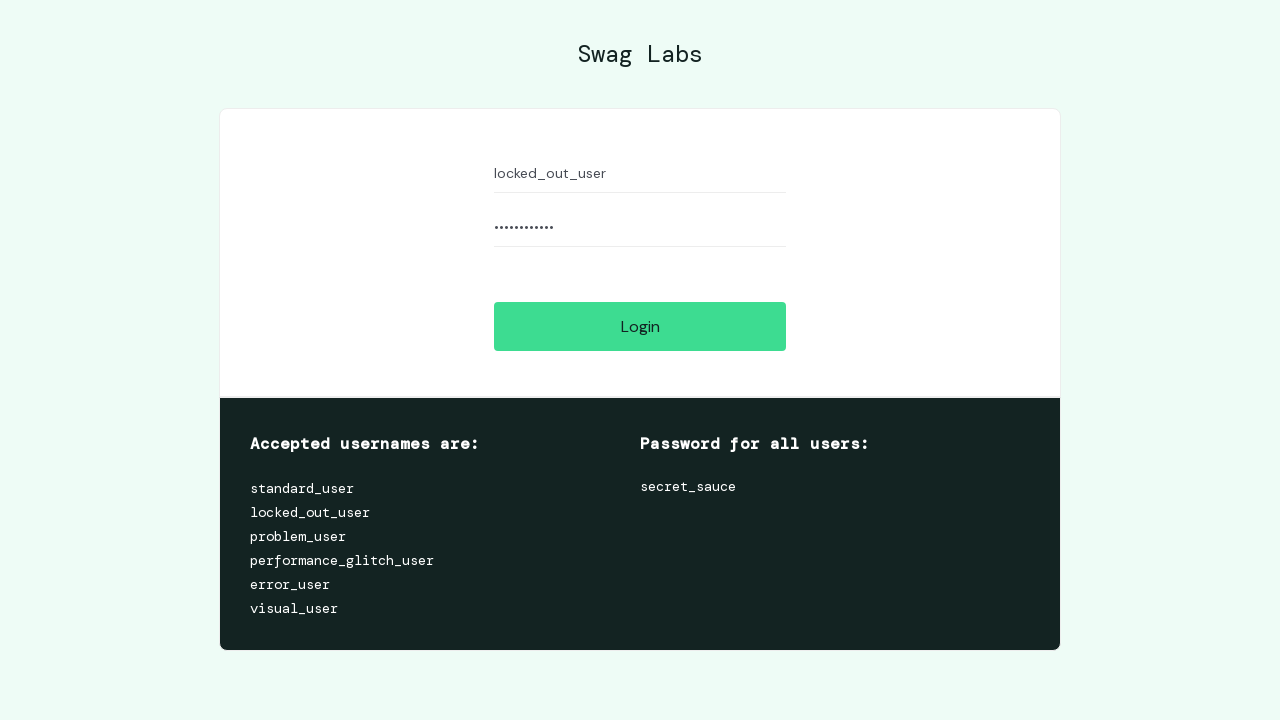

Clicked login button at (640, 326) on #login-button
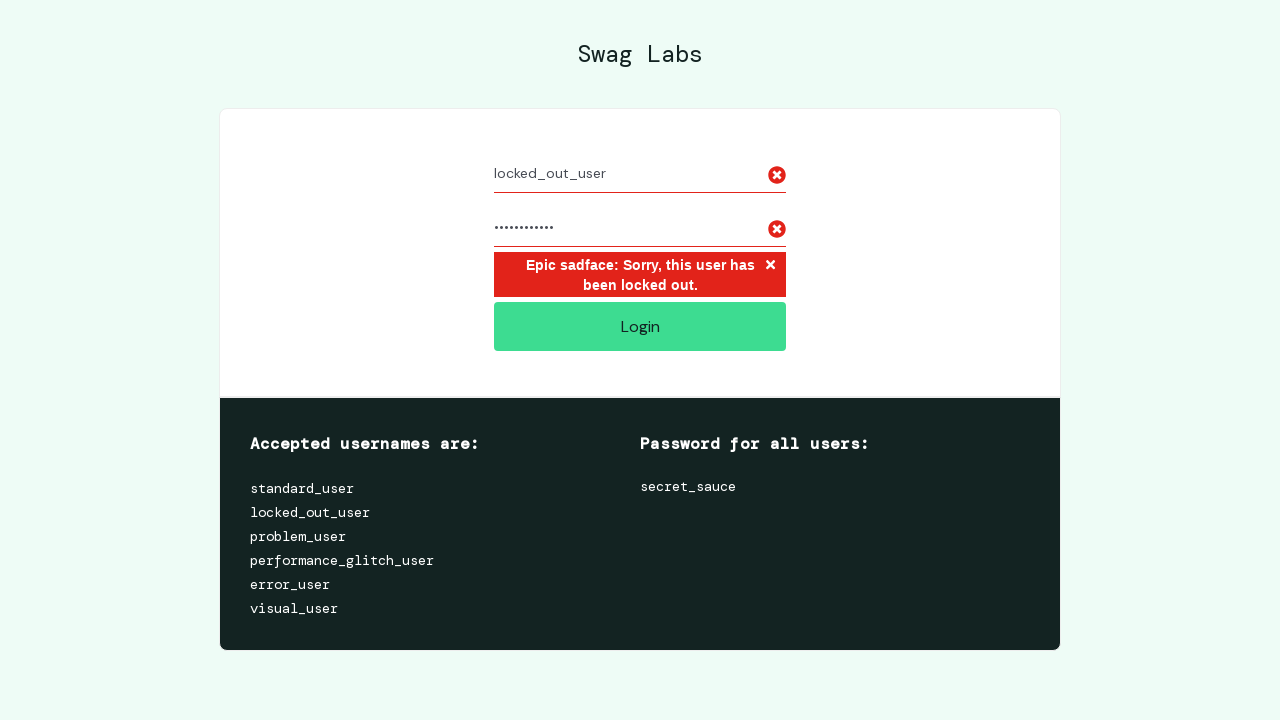

Error message container appeared for locked out user
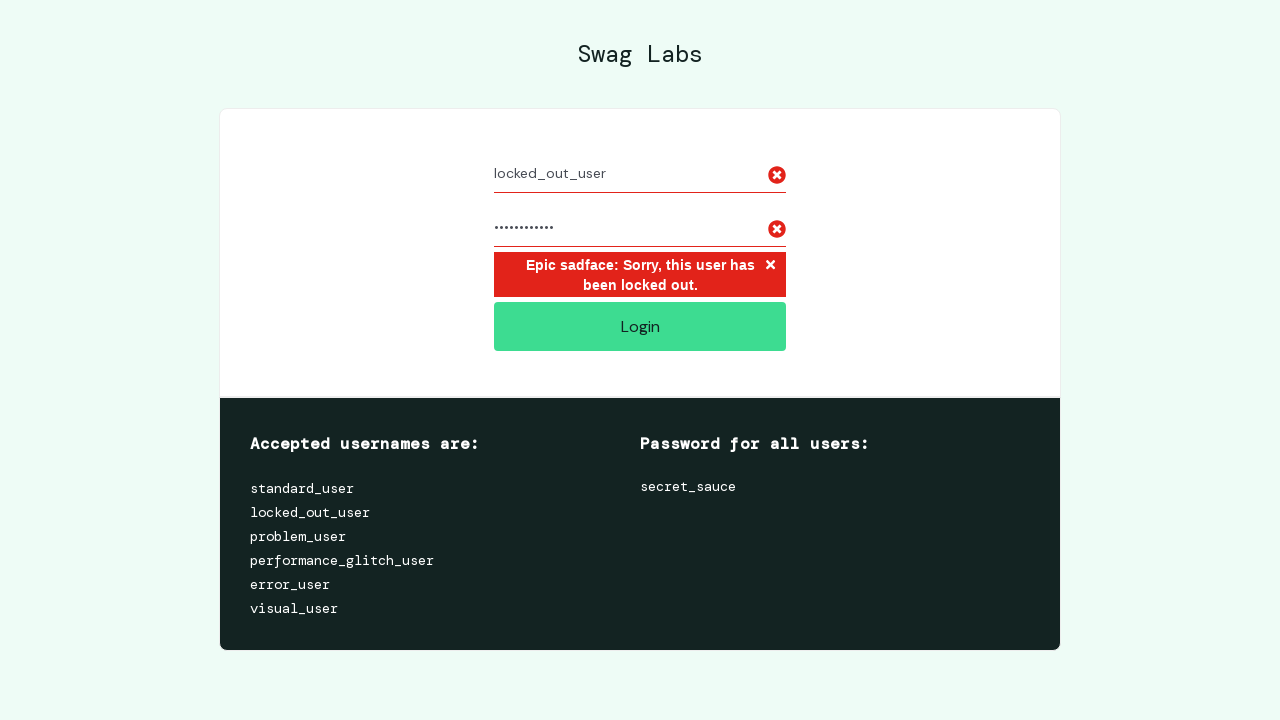

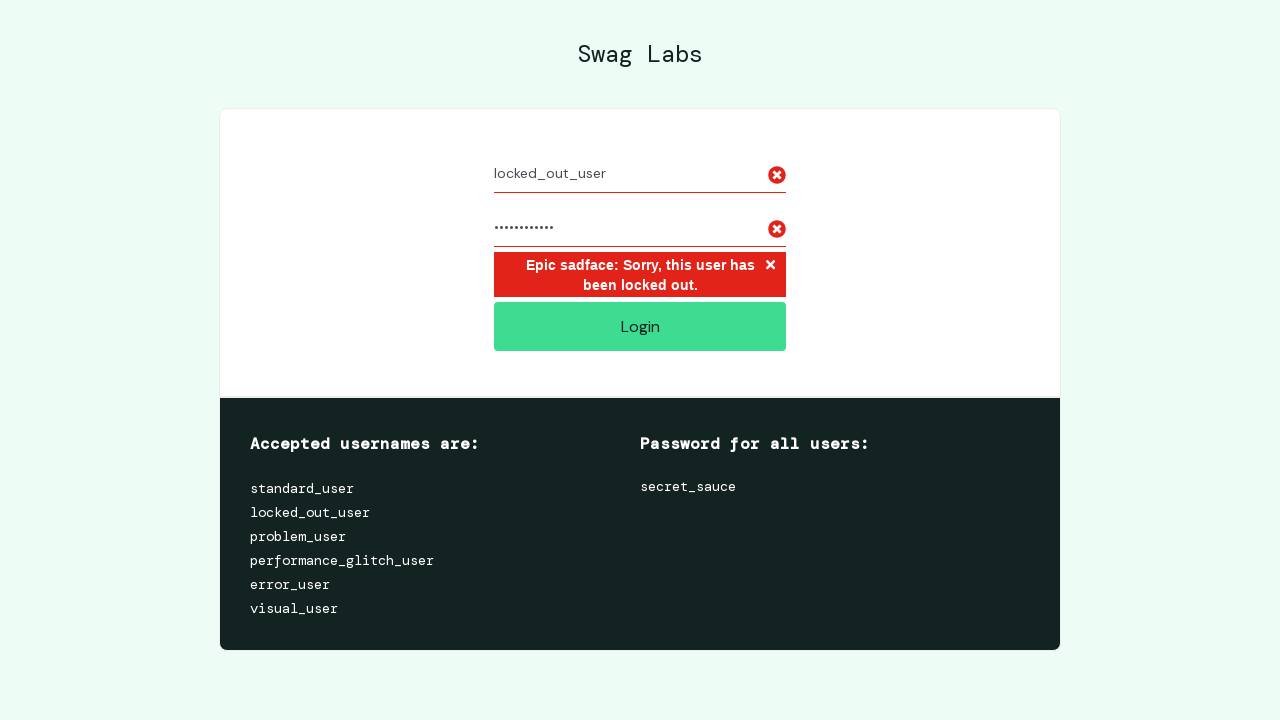